Tests that edits are saved when the edit field loses focus (blur event)

Starting URL: https://demo.playwright.dev/todomvc

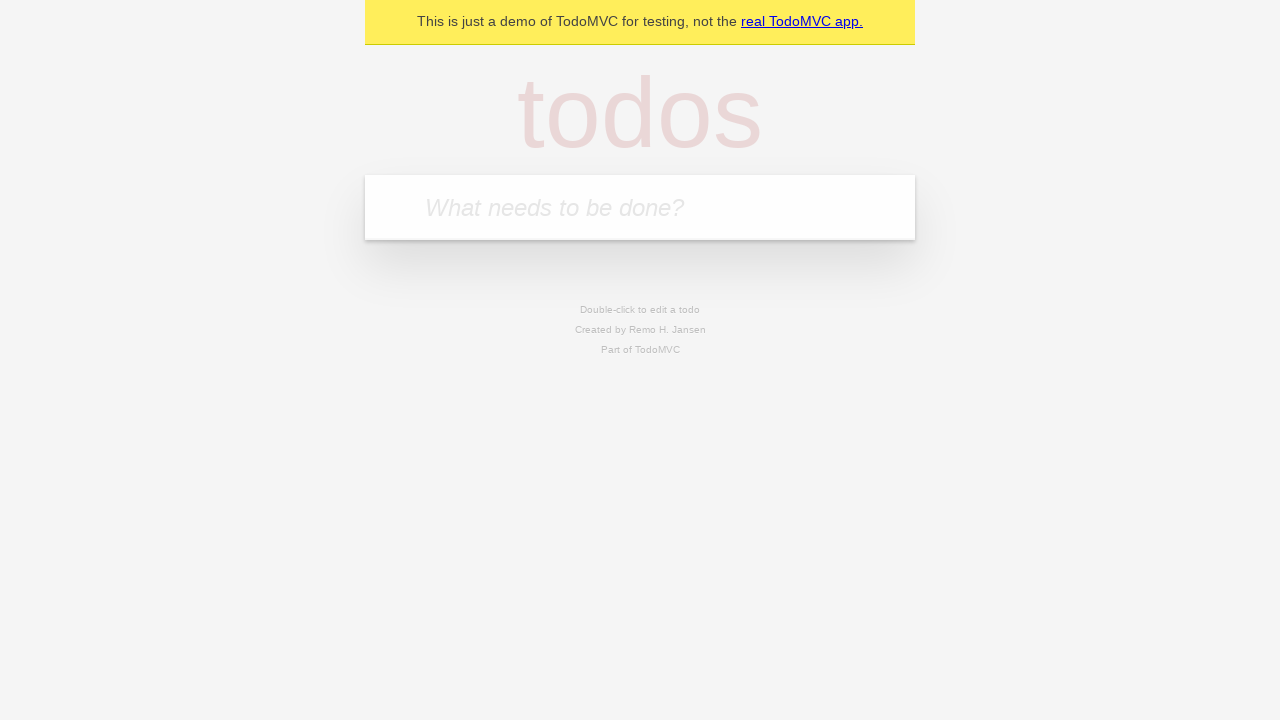

Filled new todo field with 'buy some cheese' on internal:attr=[placeholder="What needs to be done?"i]
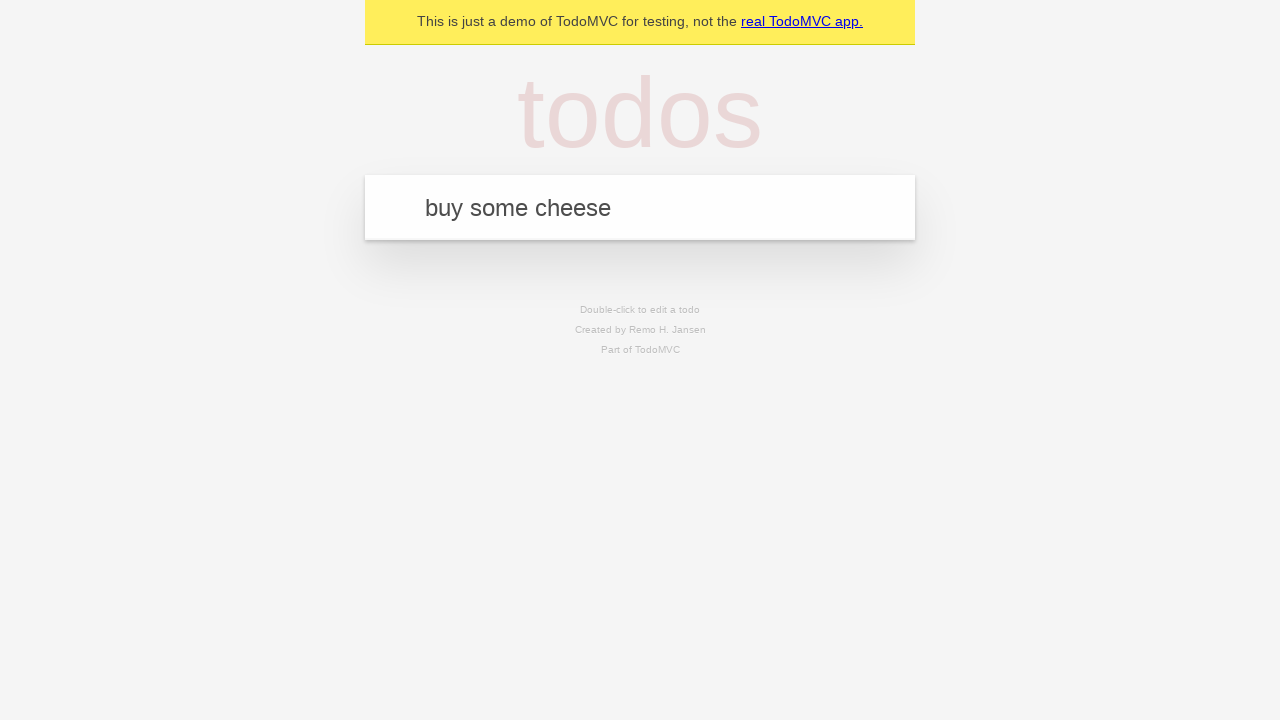

Pressed Enter to create todo 'buy some cheese' on internal:attr=[placeholder="What needs to be done?"i]
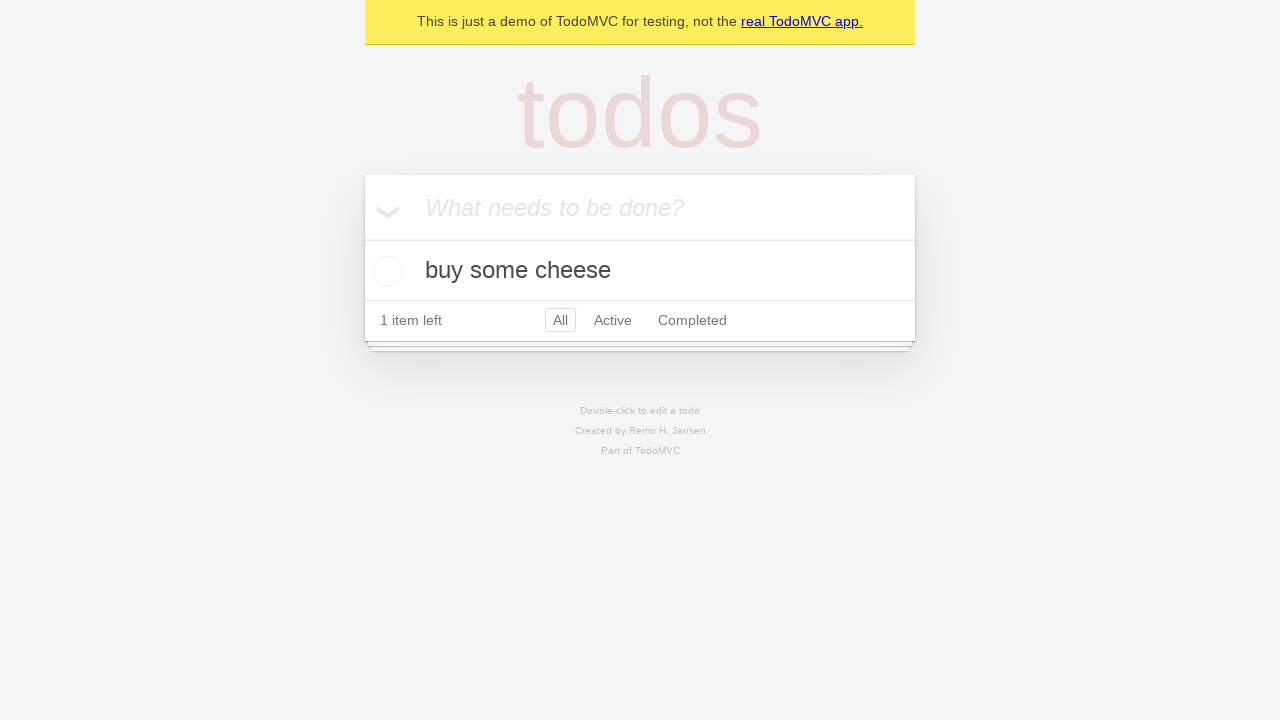

Filled new todo field with 'feed the cat' on internal:attr=[placeholder="What needs to be done?"i]
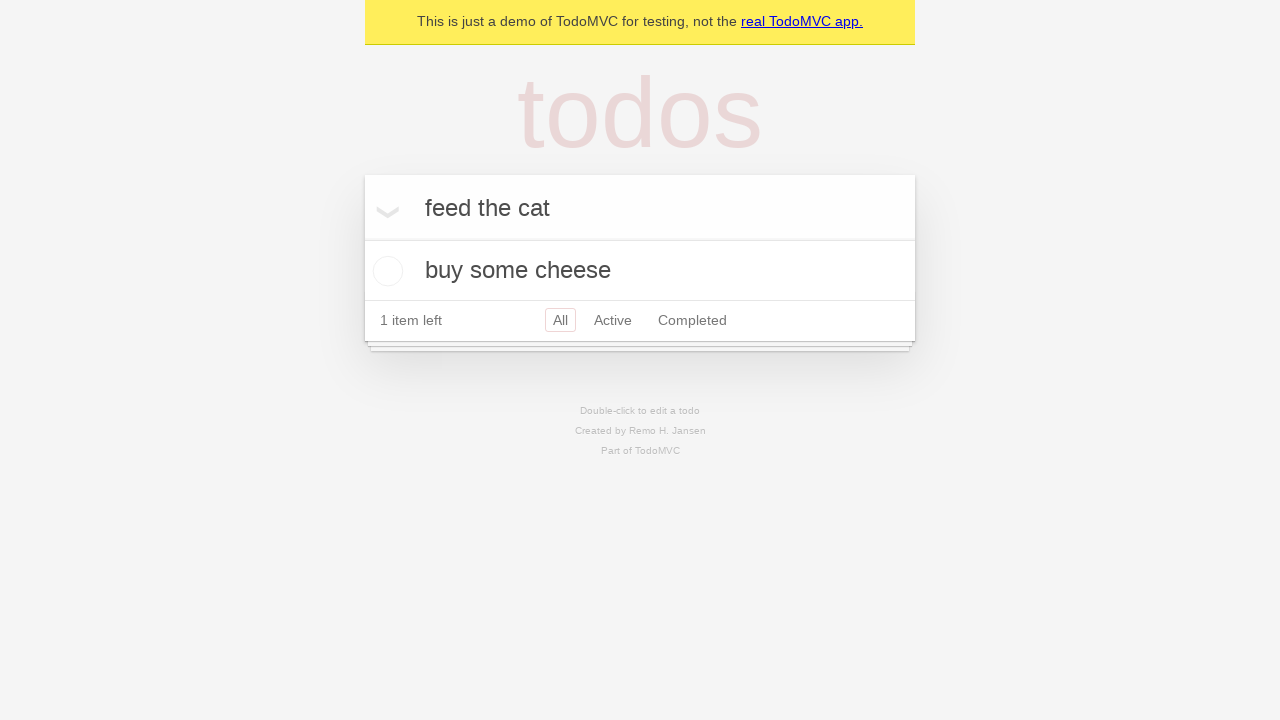

Pressed Enter to create todo 'feed the cat' on internal:attr=[placeholder="What needs to be done?"i]
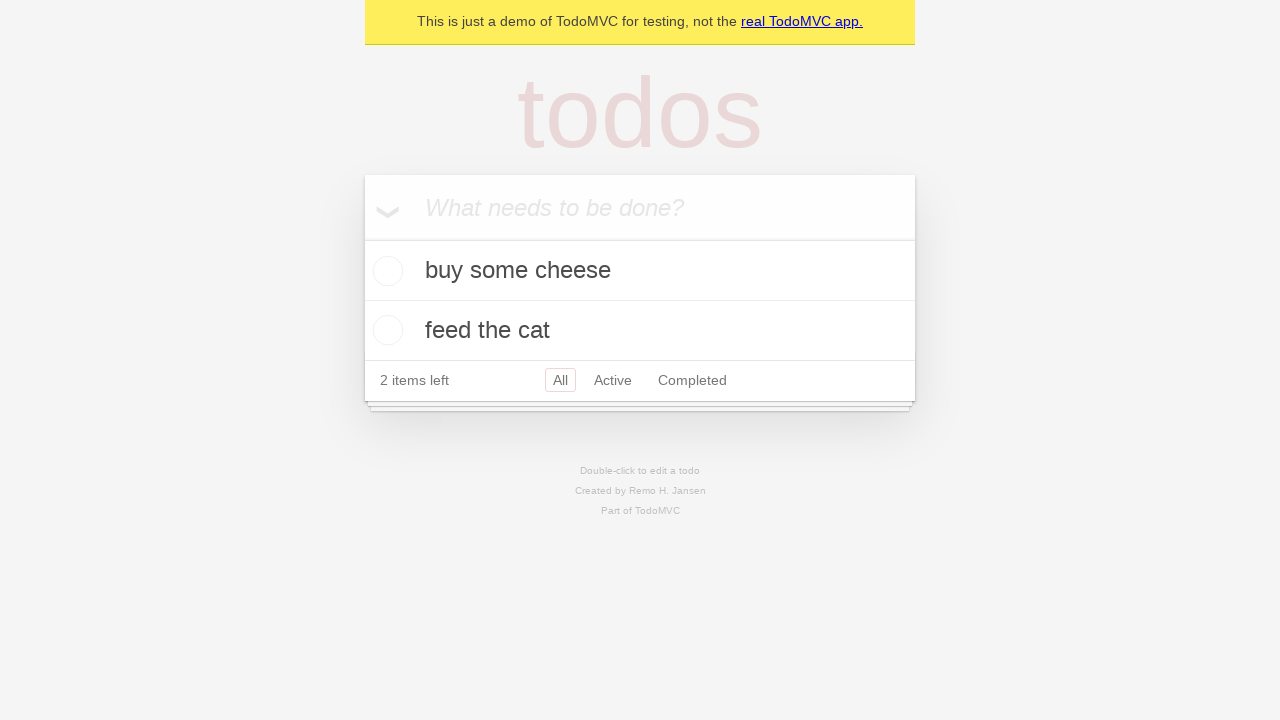

Filled new todo field with 'book a doctors appointment' on internal:attr=[placeholder="What needs to be done?"i]
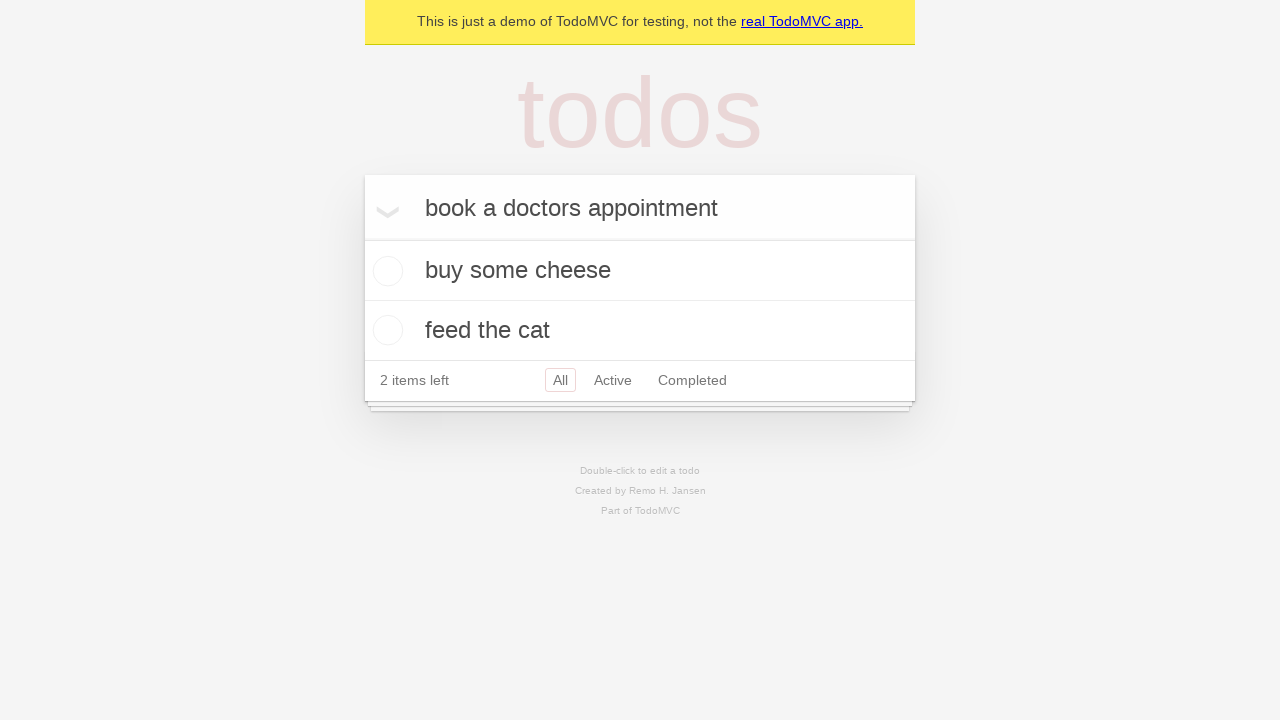

Pressed Enter to create todo 'book a doctors appointment' on internal:attr=[placeholder="What needs to be done?"i]
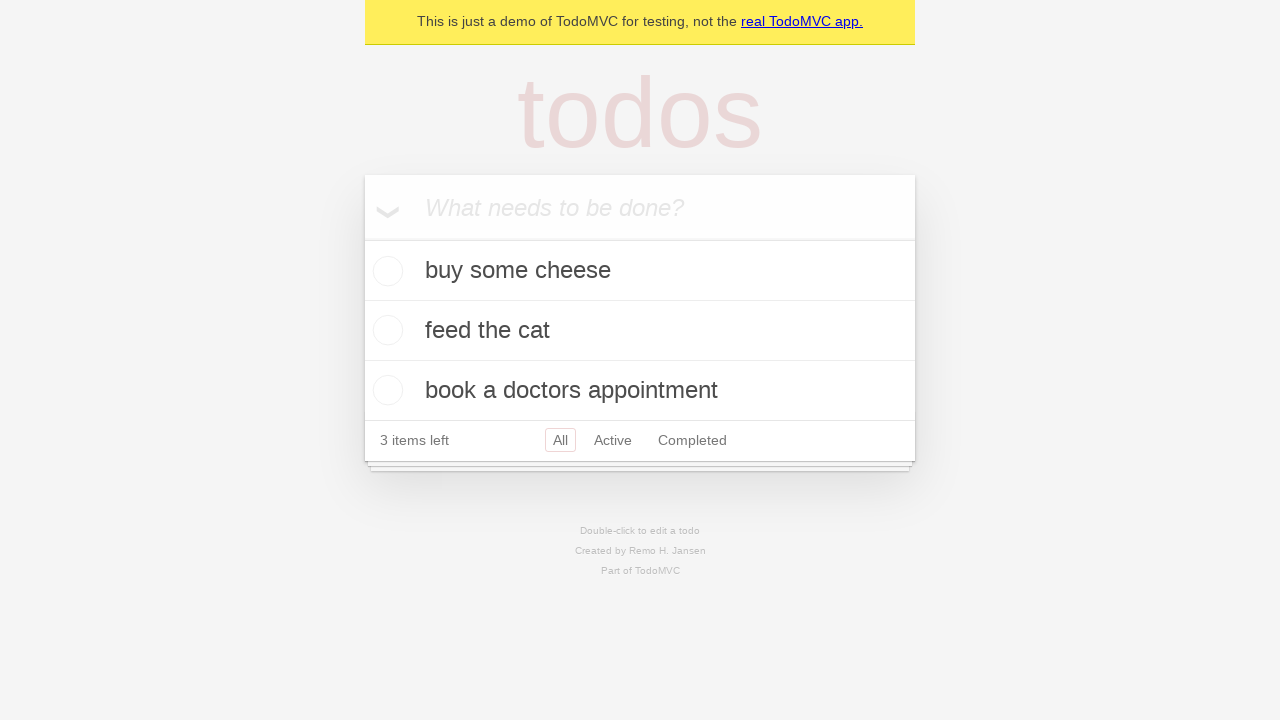

Double-clicked second todo item to enter edit mode at (640, 331) on internal:testid=[data-testid="todo-item"s] >> nth=1
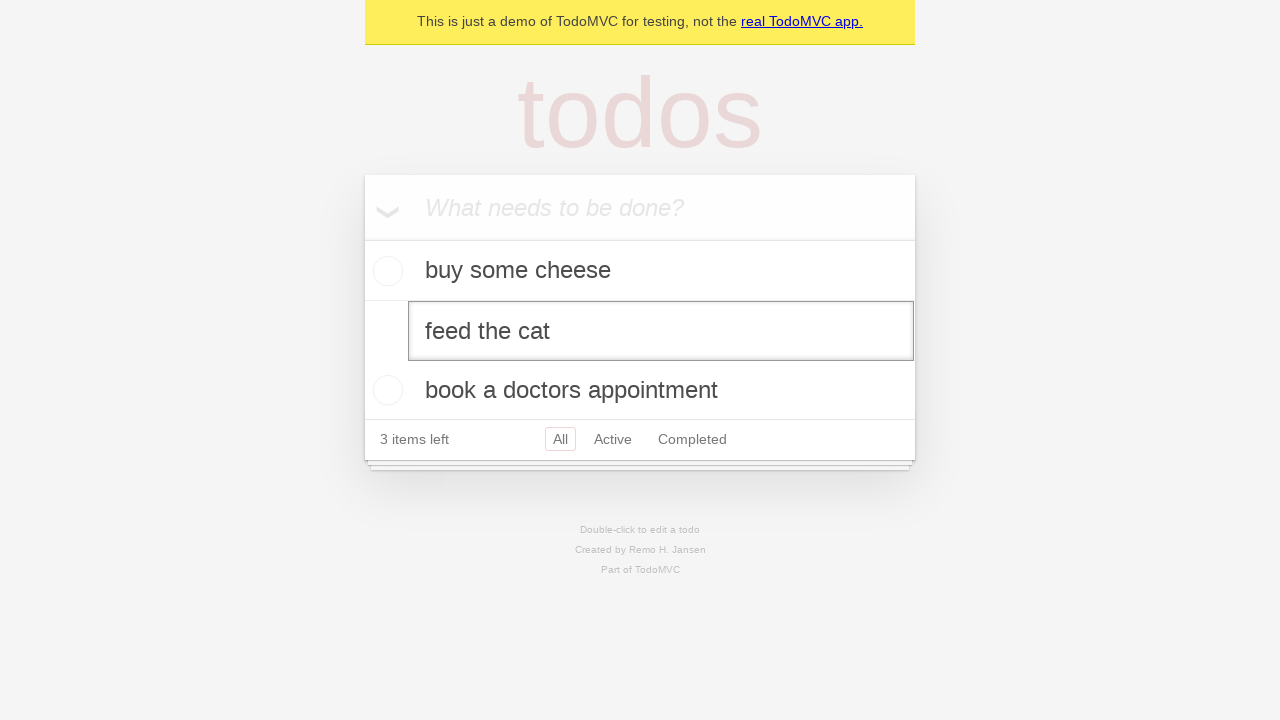

Filled edit field with 'buy some sausages' on internal:testid=[data-testid="todo-item"s] >> nth=1 >> internal:role=textbox[nam
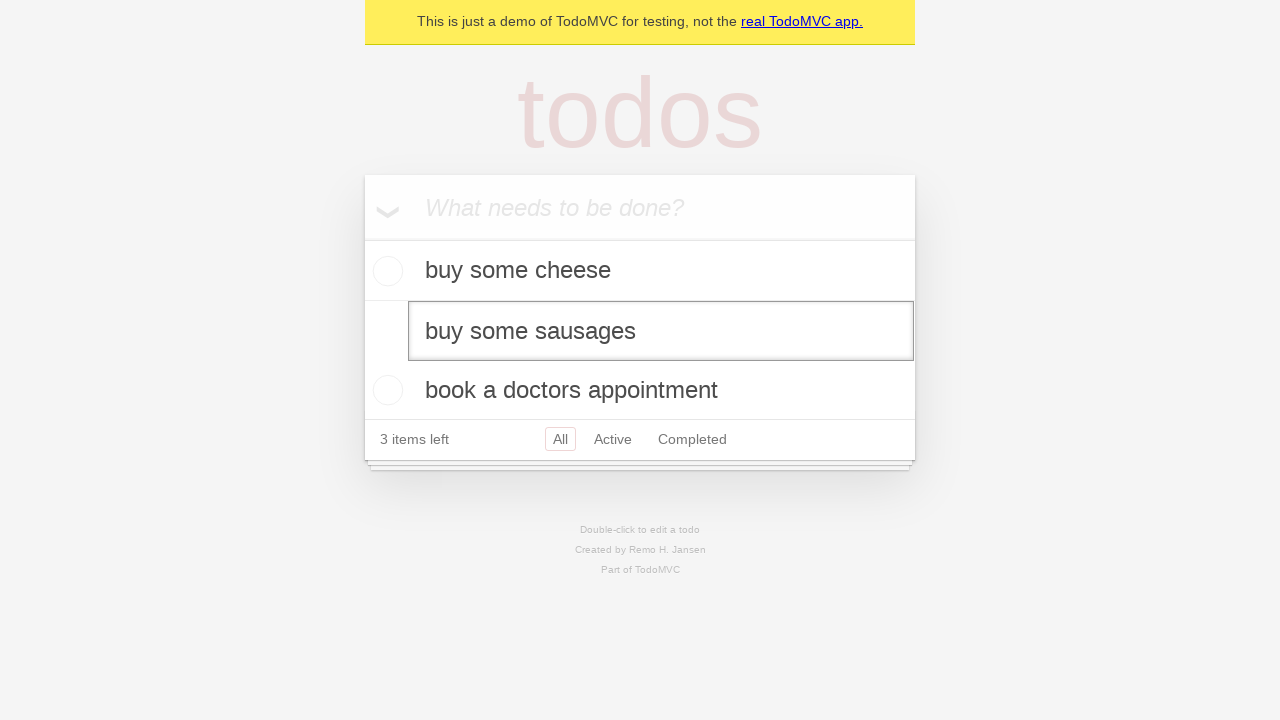

Dispatched blur event to save edits on edit field
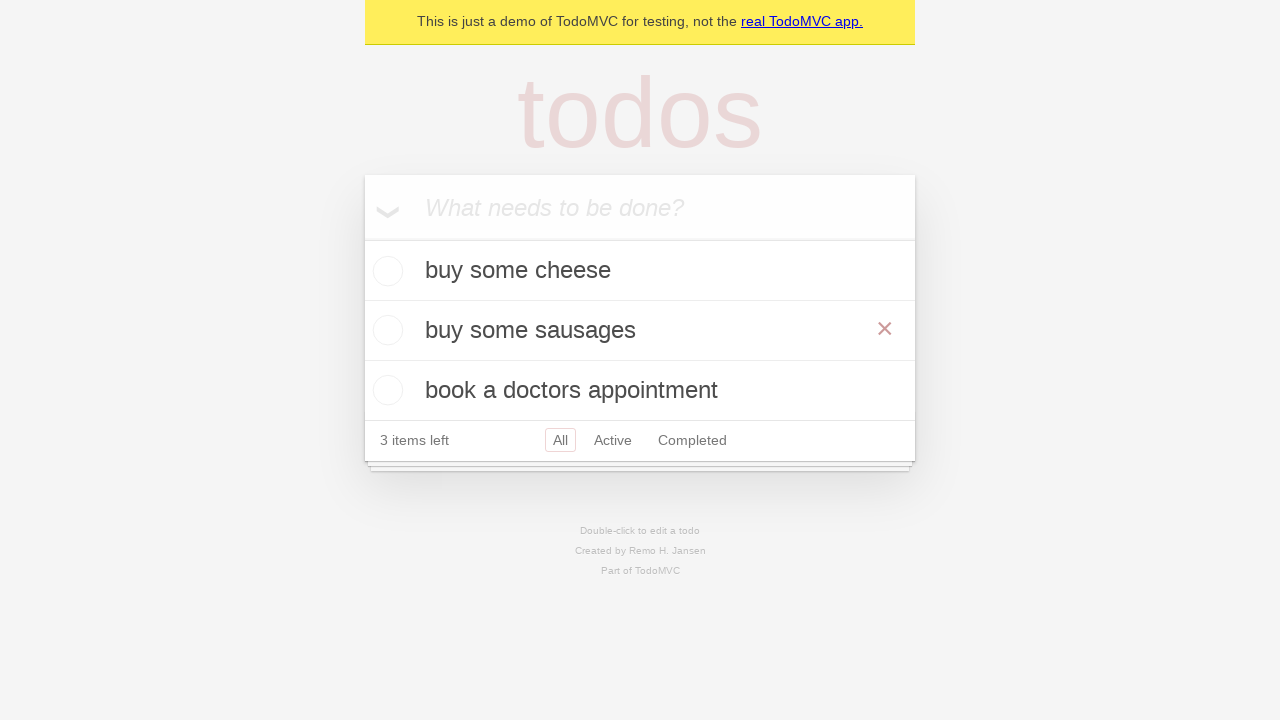

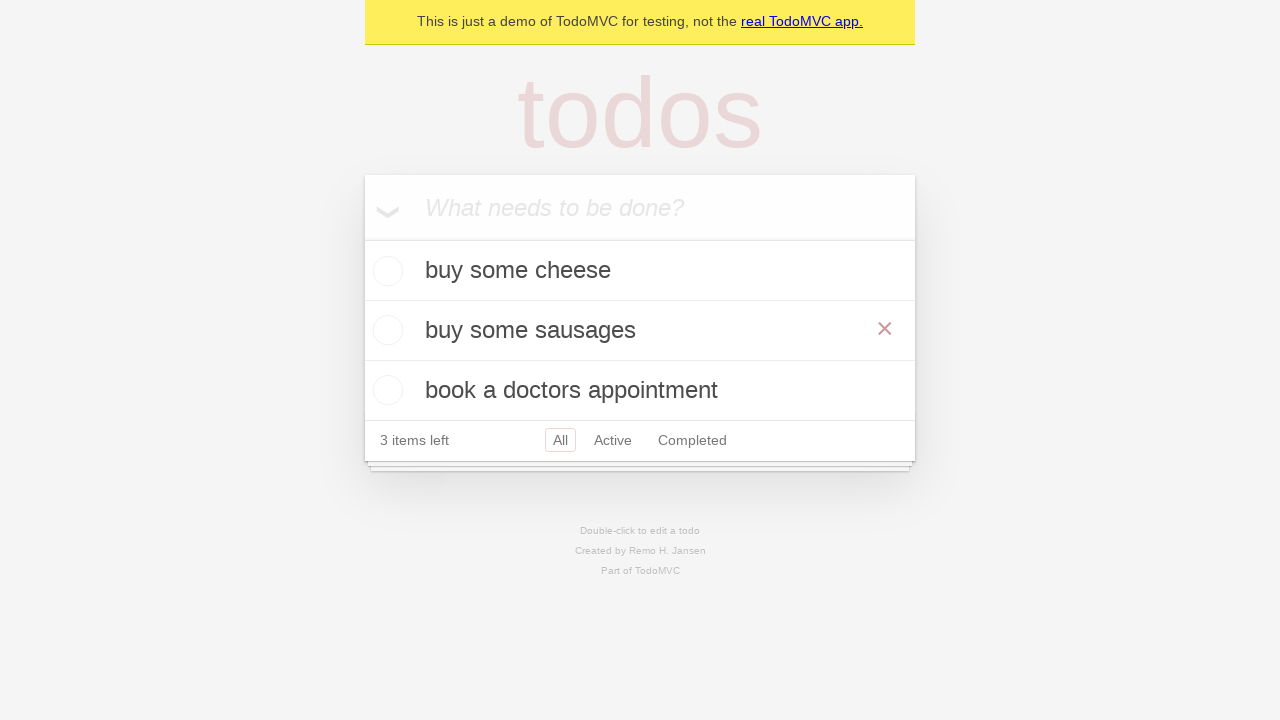